Tests dynamic controls by clicking Remove button to make an element disappear, verifying "It's gone!" message, then clicking Add button and verifying "It's back!" message

Starting URL: https://the-internet.herokuapp.com/dynamic_controls

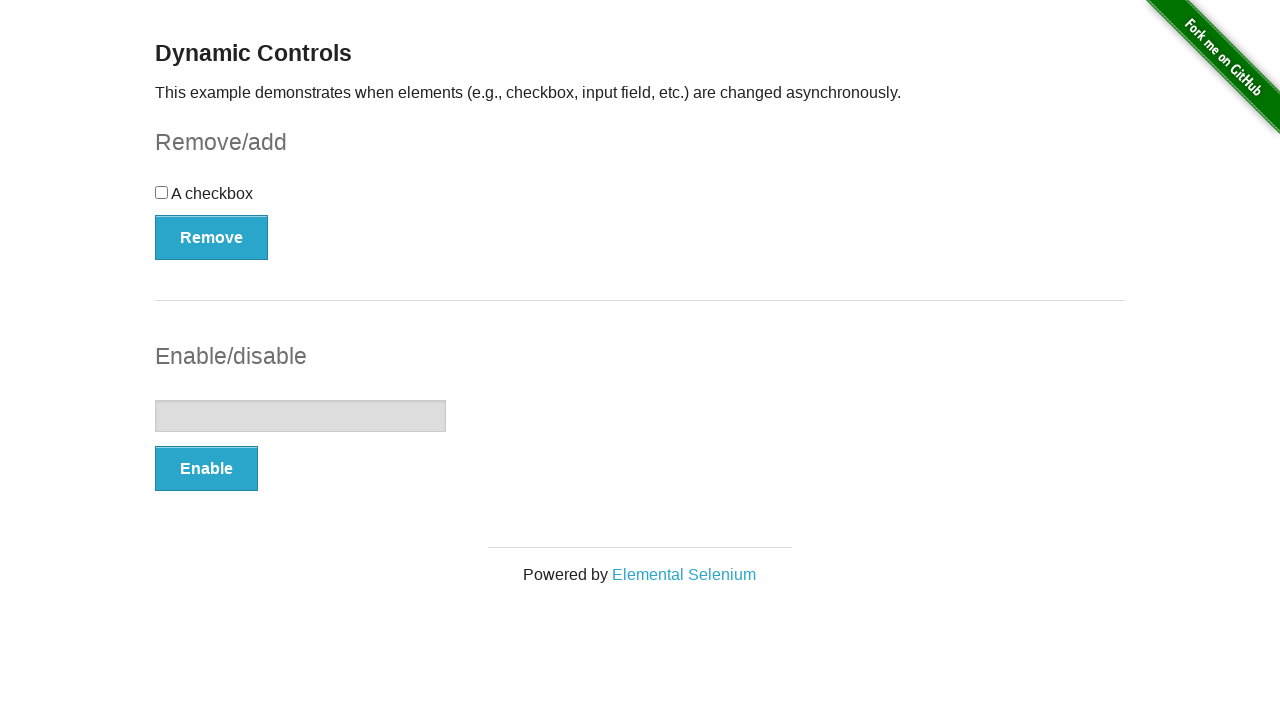

Clicked Remove button to make element disappear at (212, 237) on (//button[@autocomplete='off'])[1]
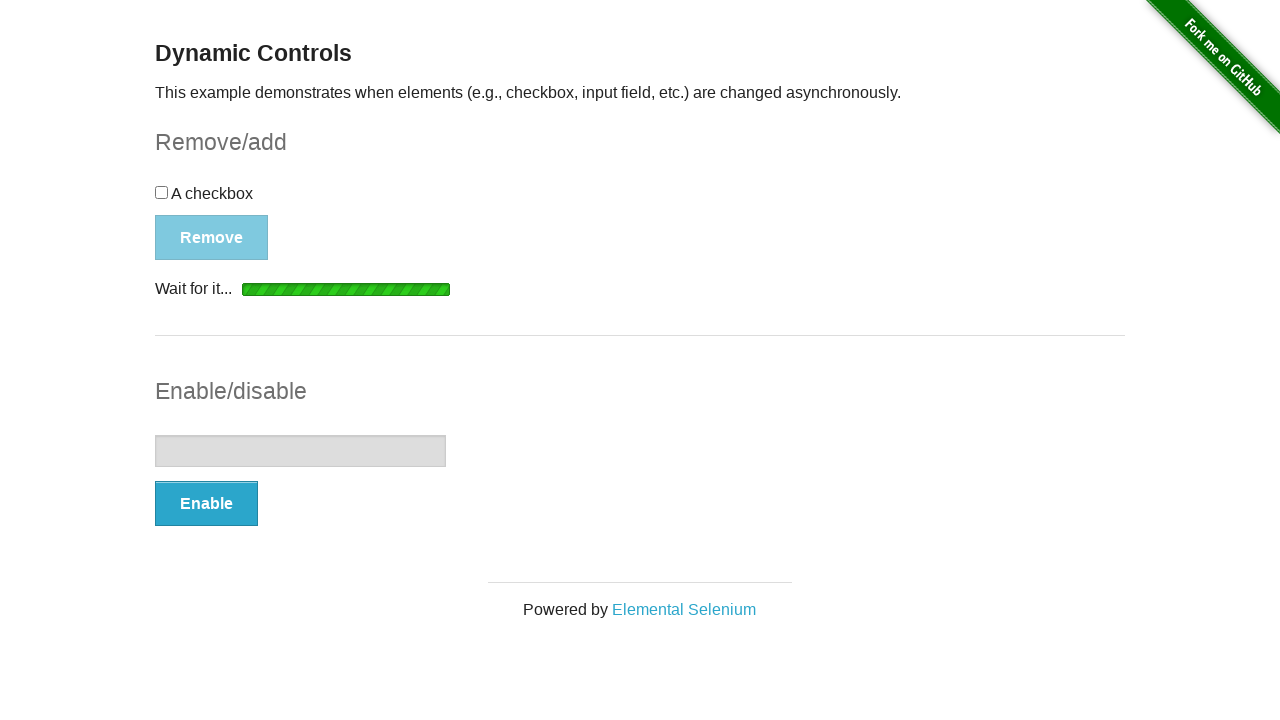

Waited for message element to become visible
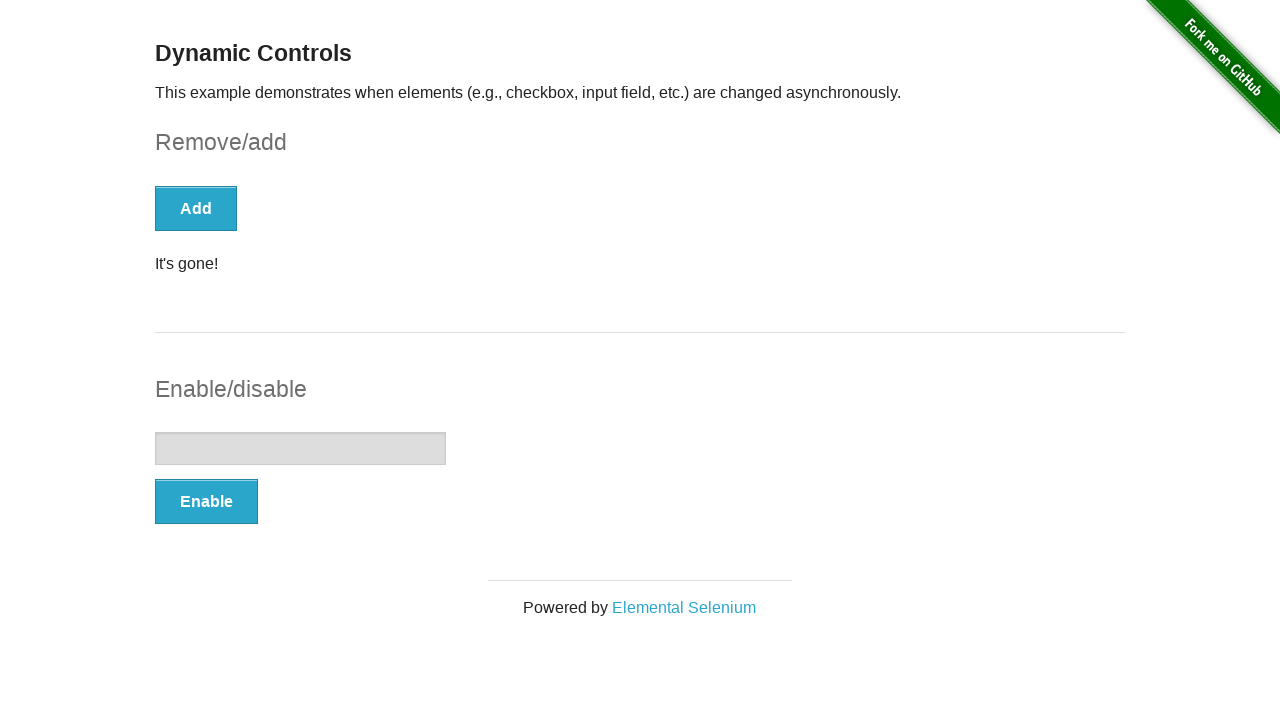

Retrieved message text content
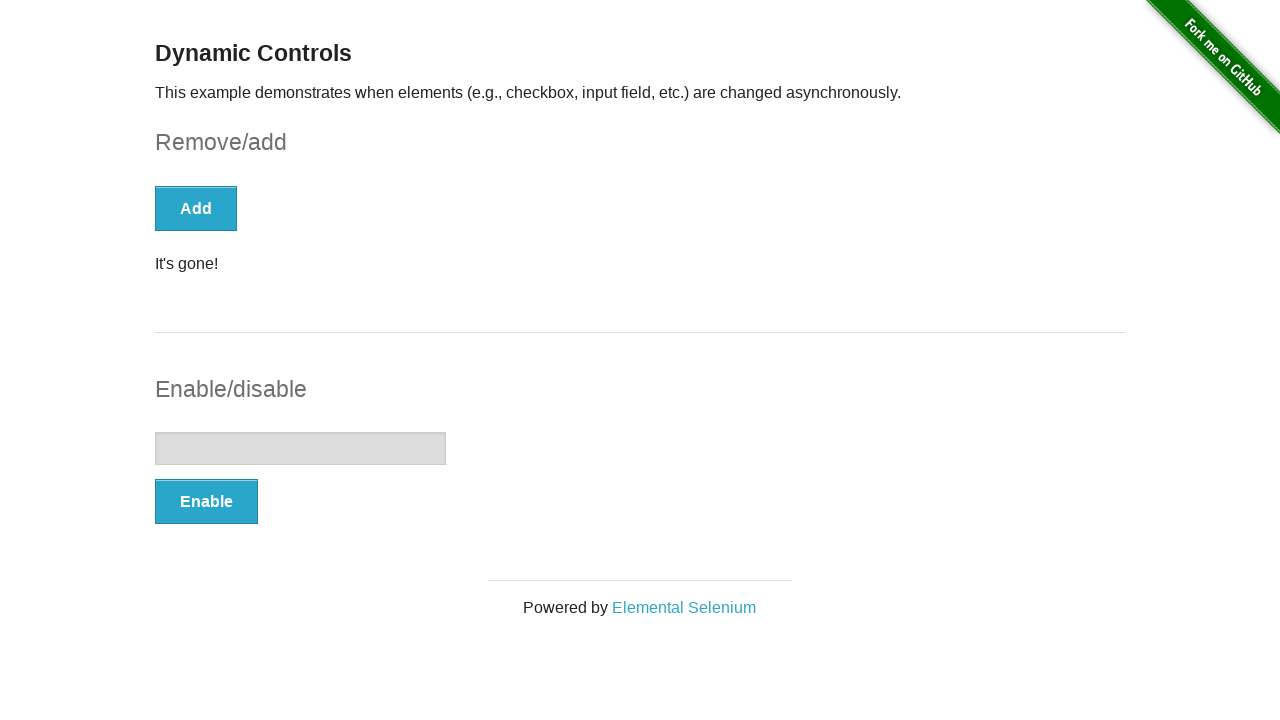

Verified 'It's gone!' message is displayed
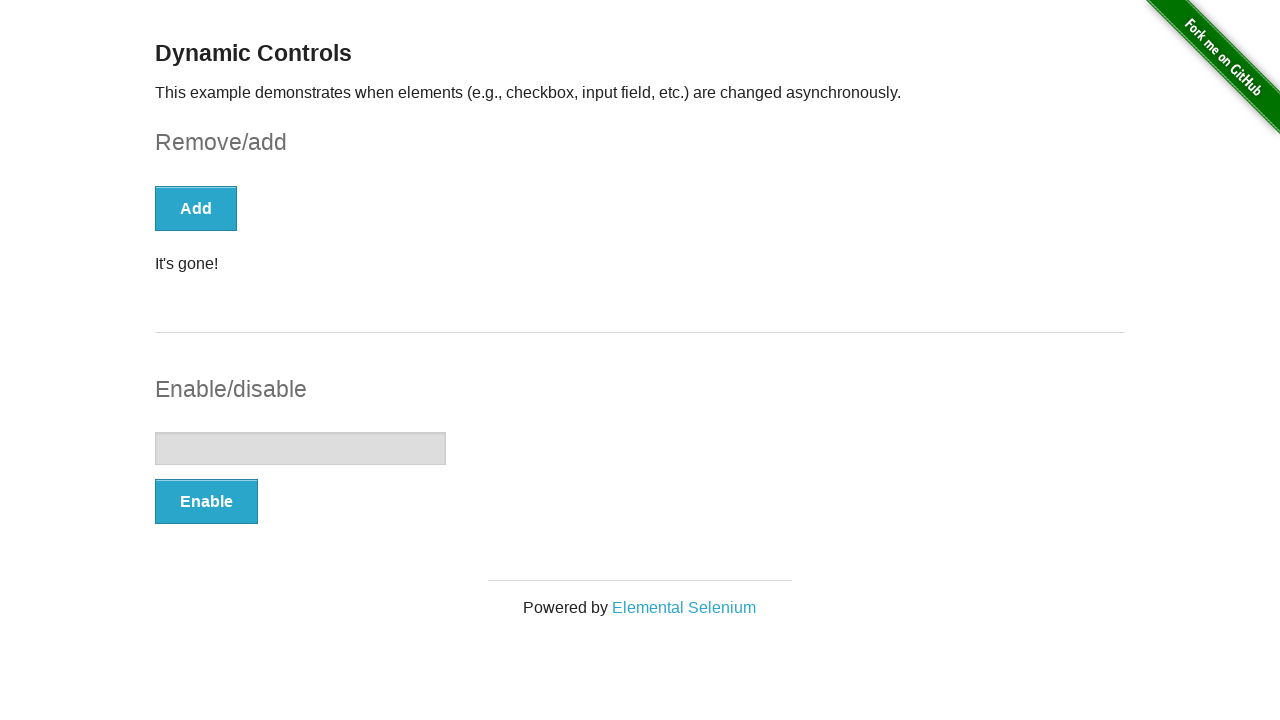

Clicked Add button to restore element at (196, 208) on (//button[@autocomplete='off'])[1]
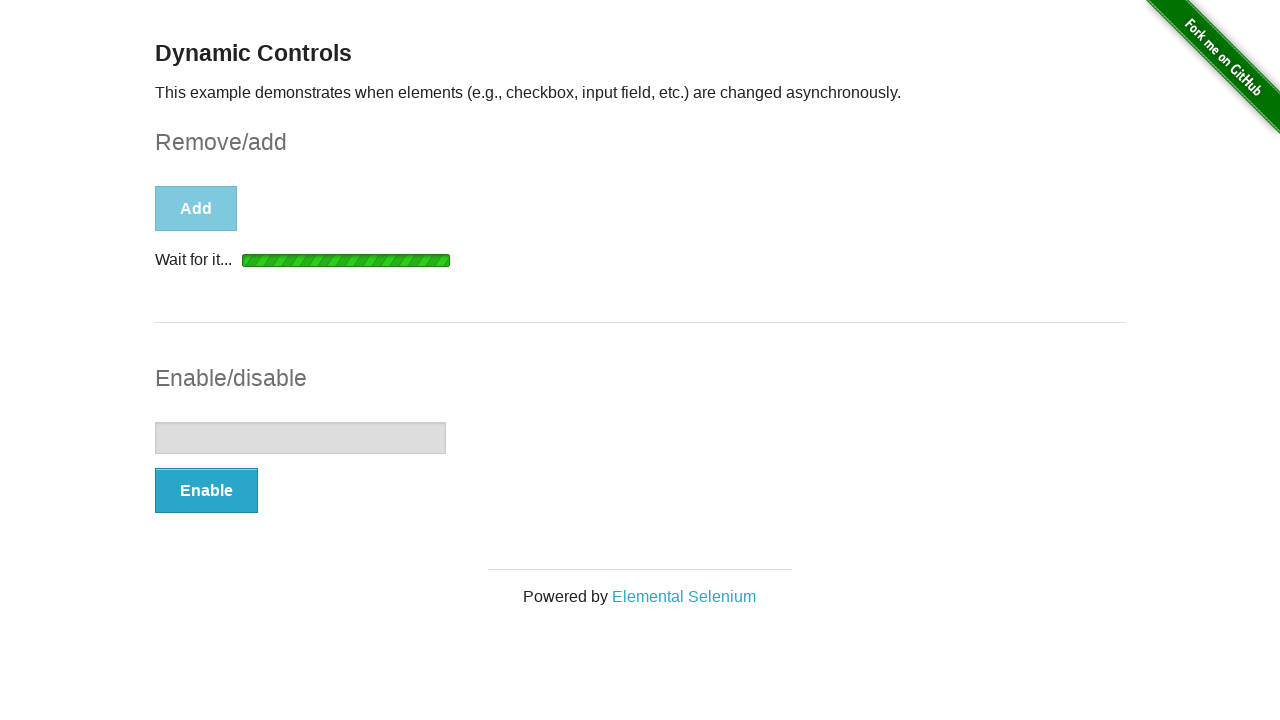

Waited for message element to become visible again
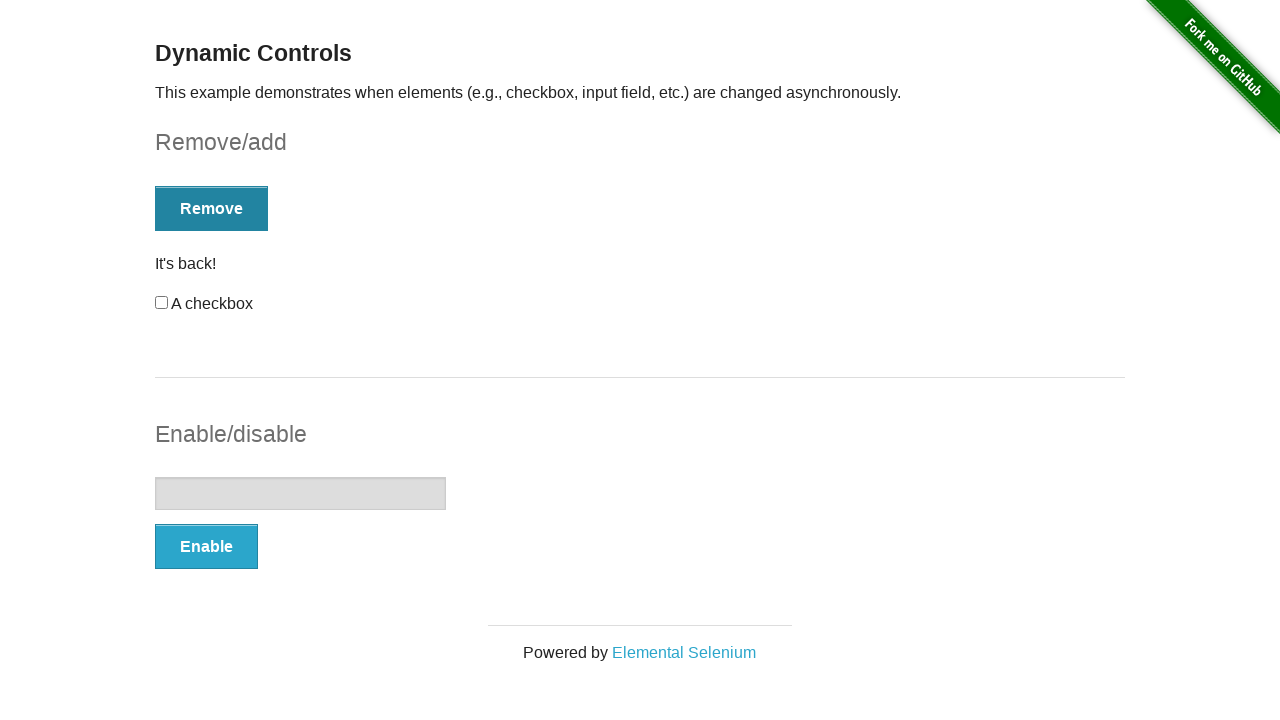

Retrieved message text content after add
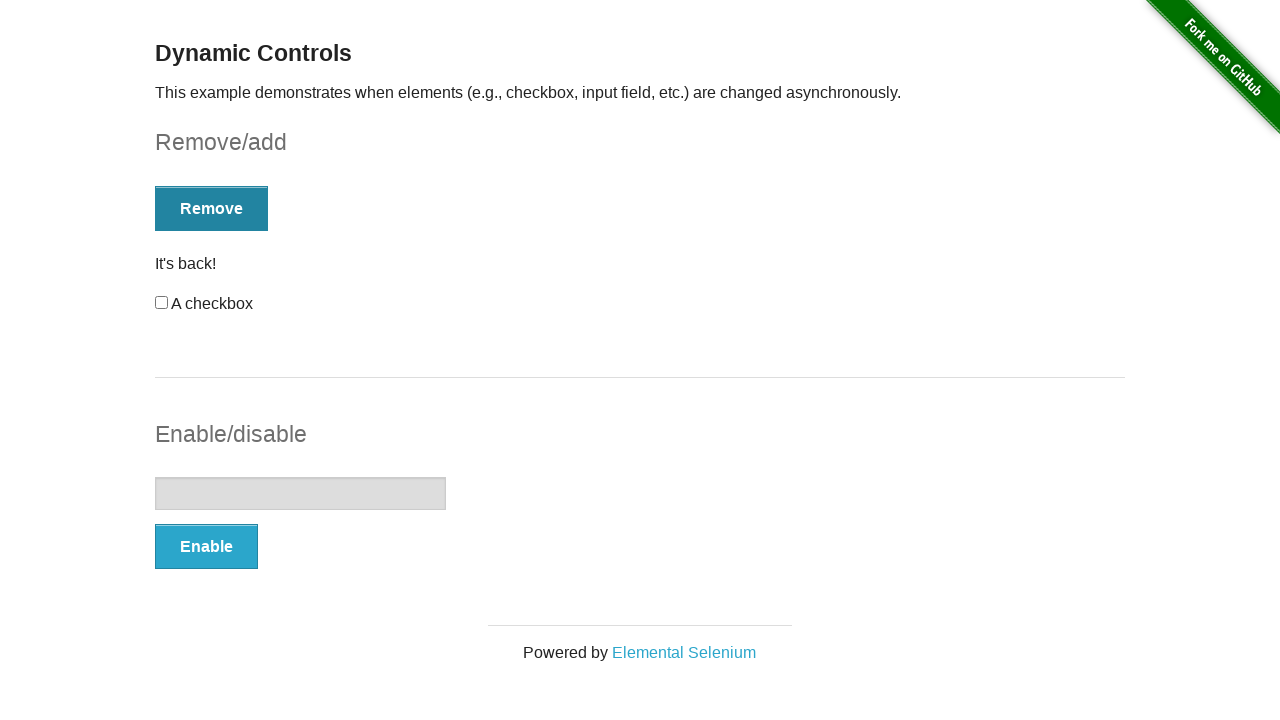

Verified 'It's back!' message is displayed
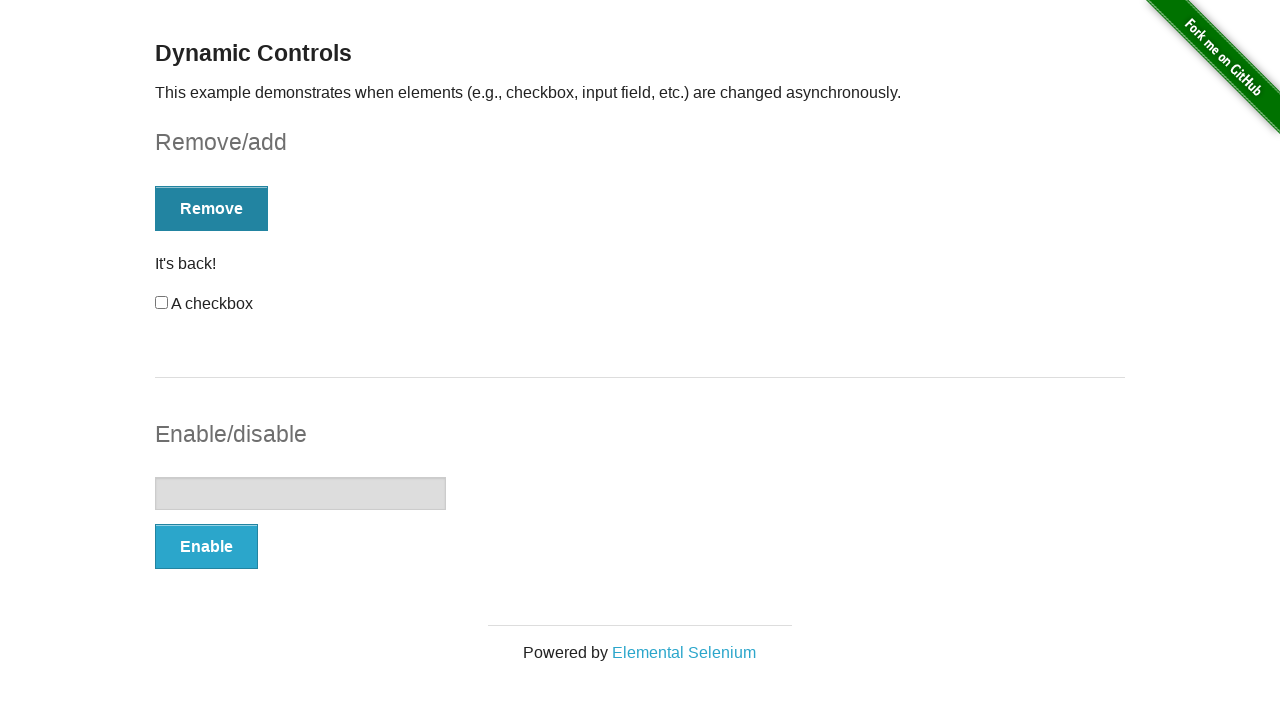

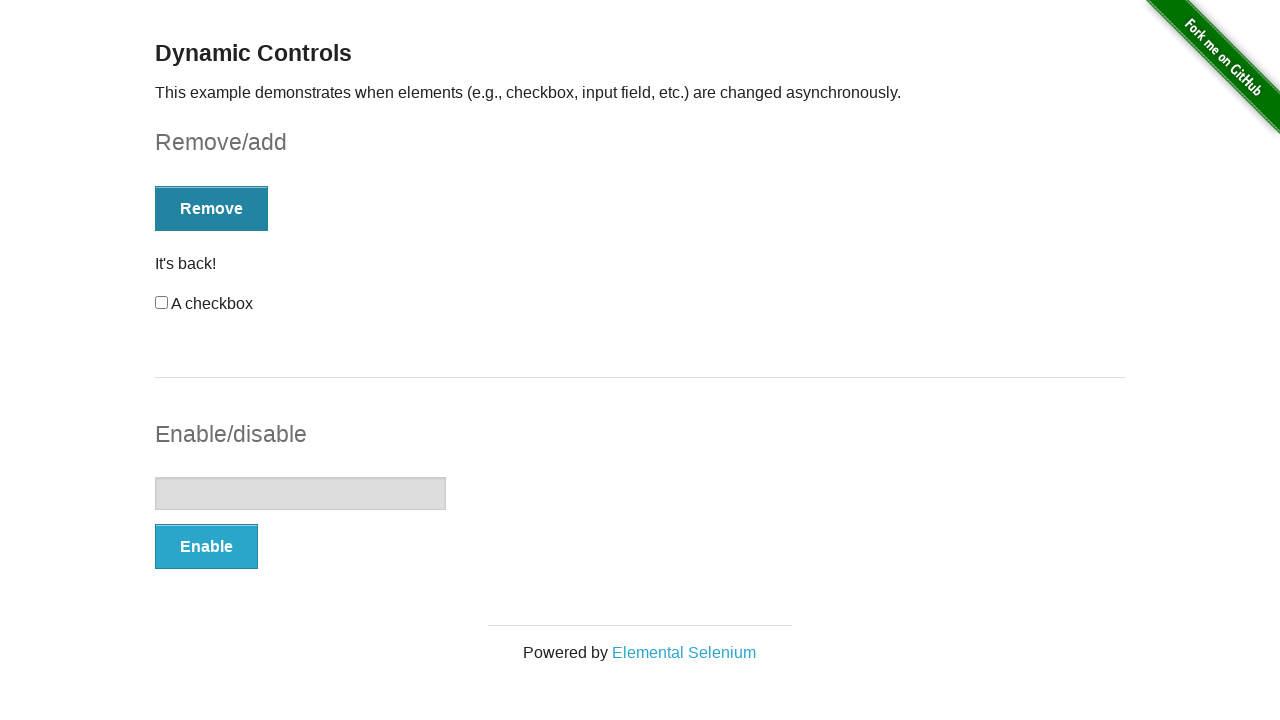